Tests marking all todo items as completed using the toggle-all checkbox

Starting URL: https://demo.playwright.dev/todomvc

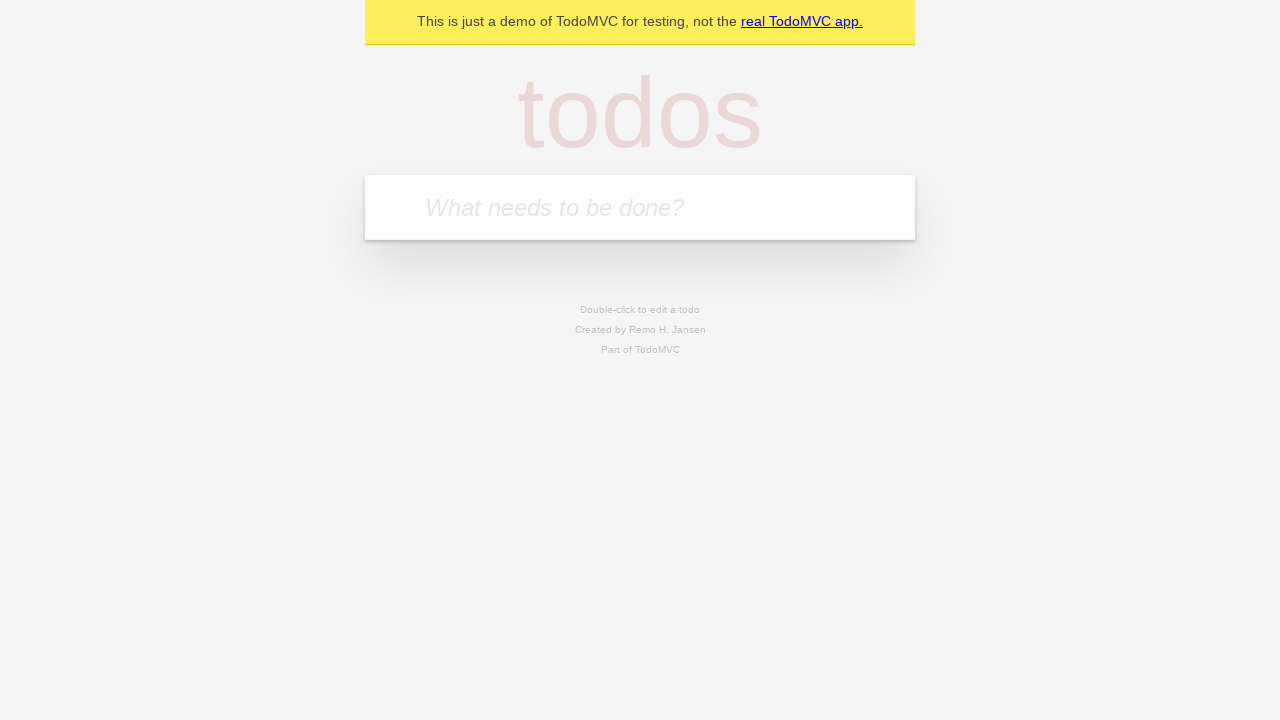

Filled new todo input with 'buy some cheese' on .new-todo
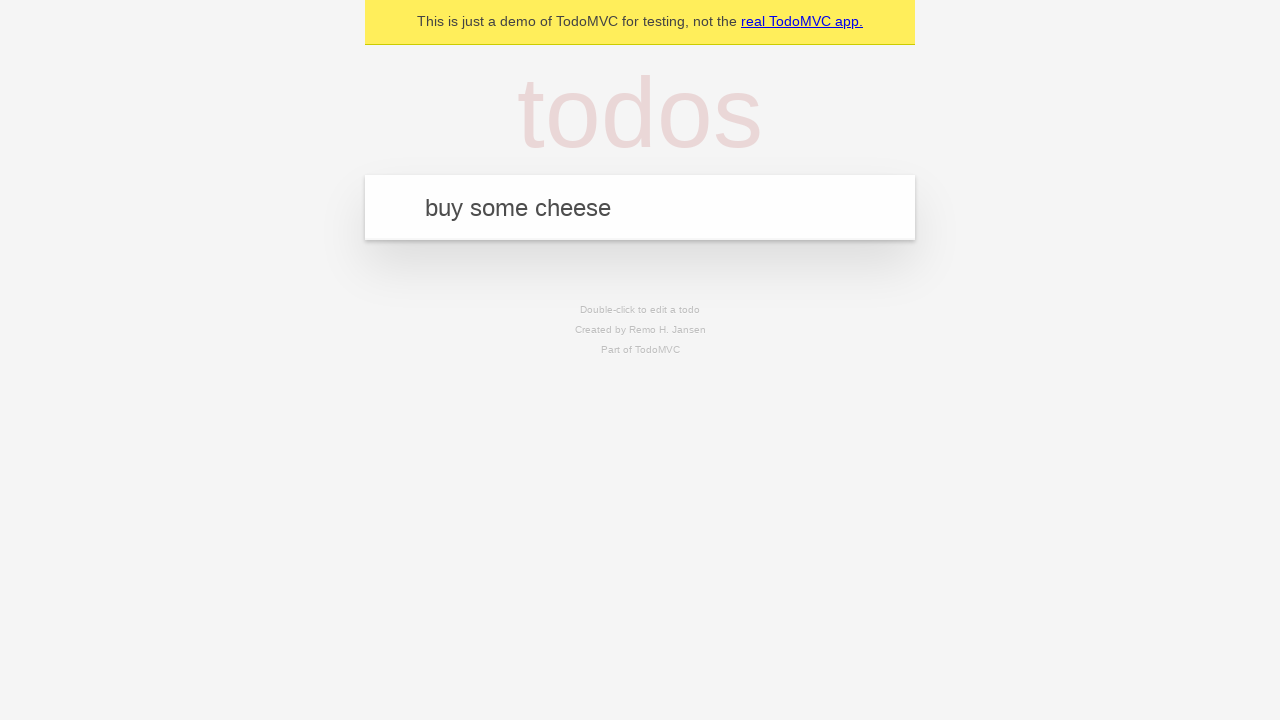

Pressed Enter to add first todo item on .new-todo
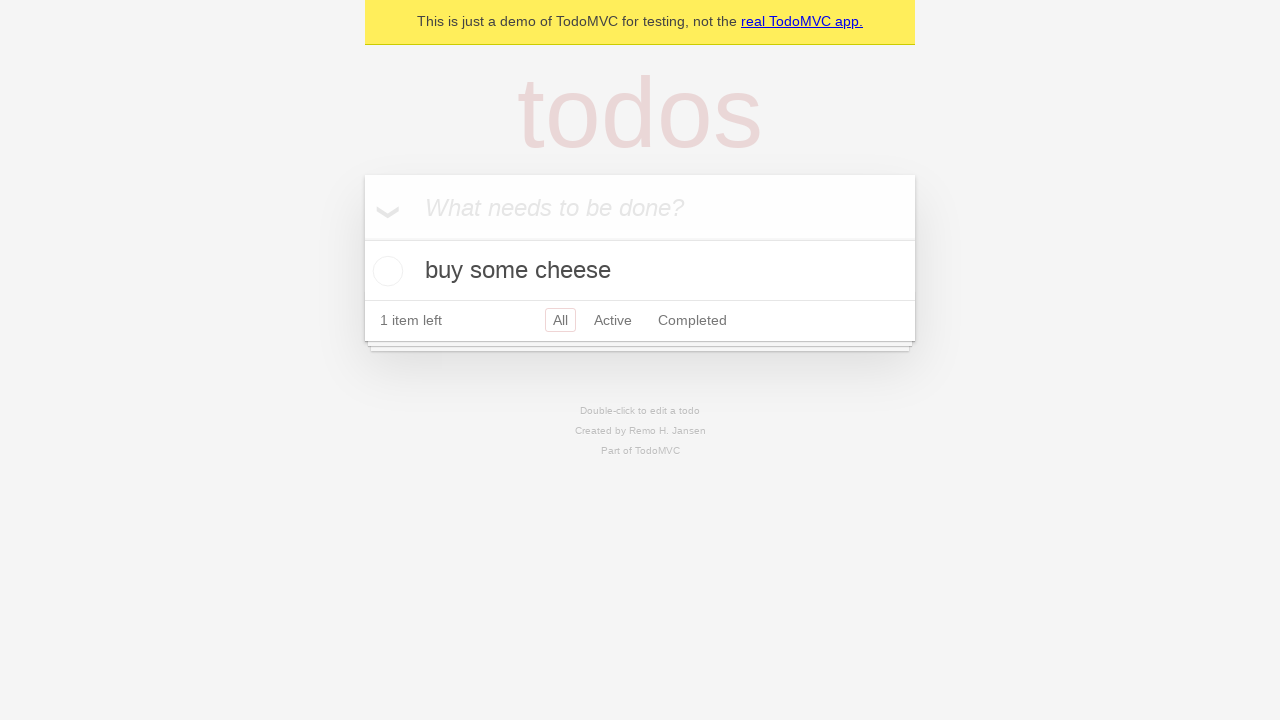

Filled new todo input with 'feed the cat' on .new-todo
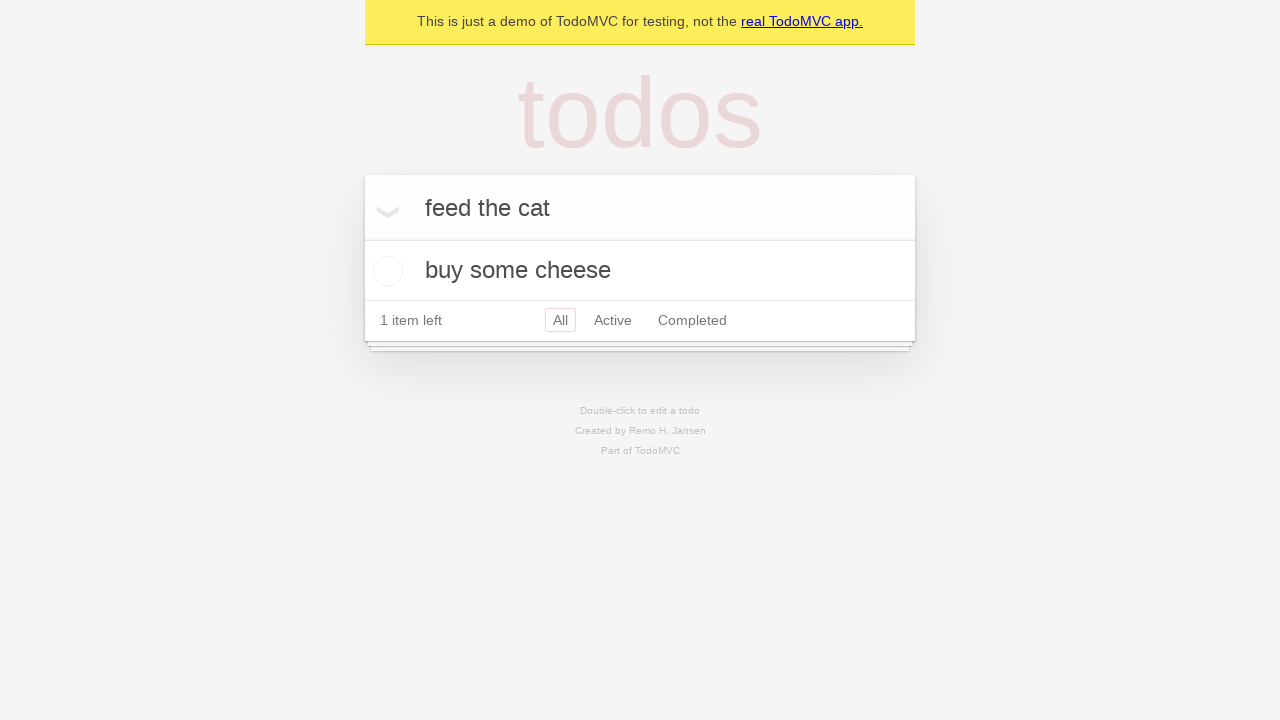

Pressed Enter to add second todo item on .new-todo
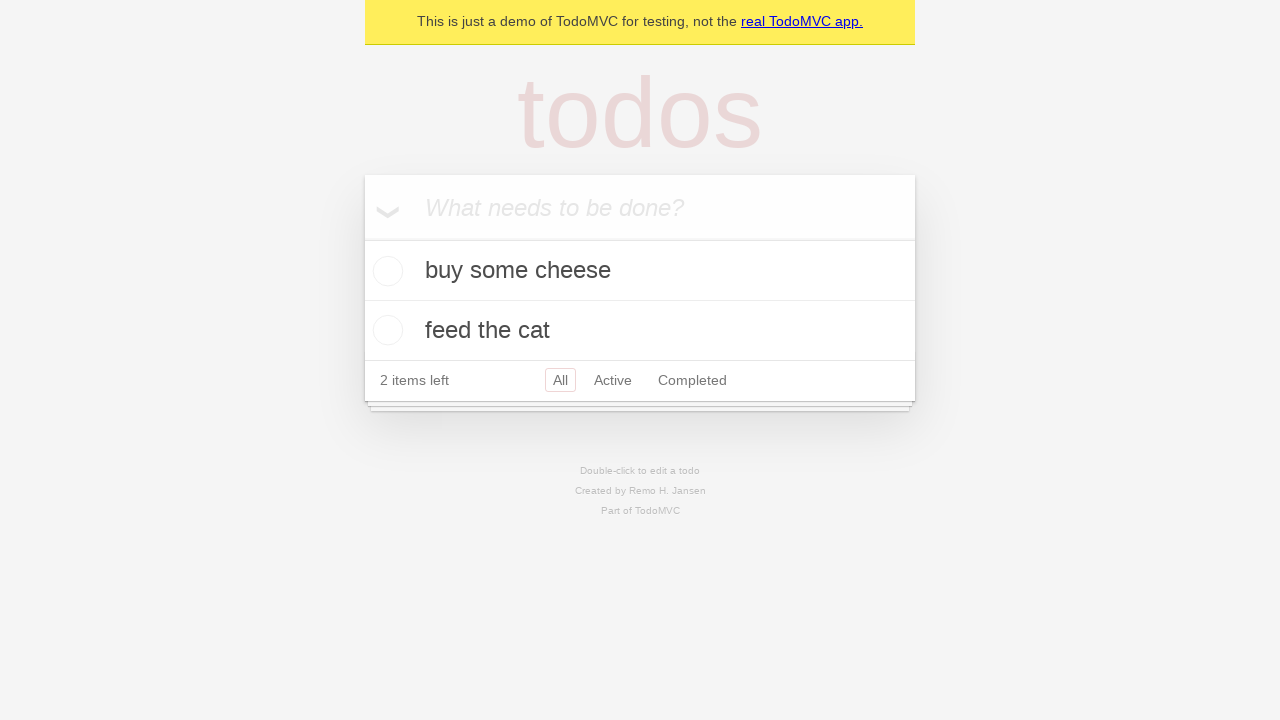

Filled new todo input with 'book a doctors appointment' on .new-todo
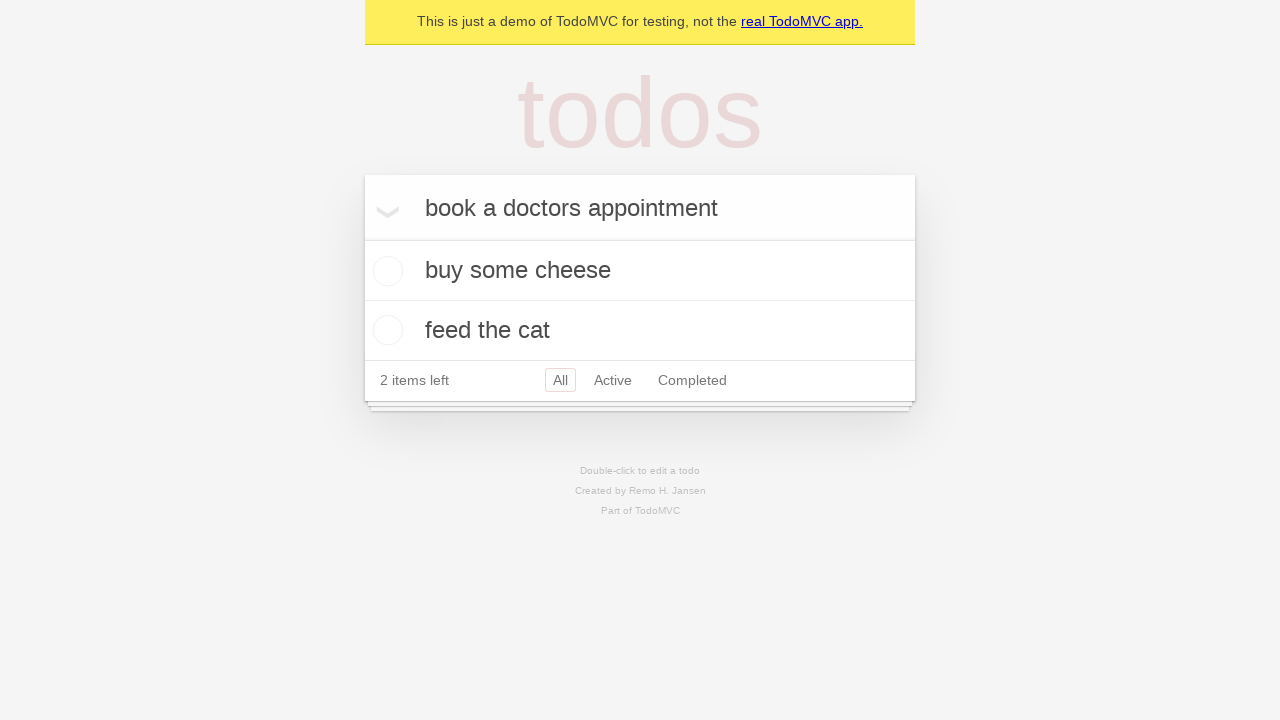

Pressed Enter to add third todo item on .new-todo
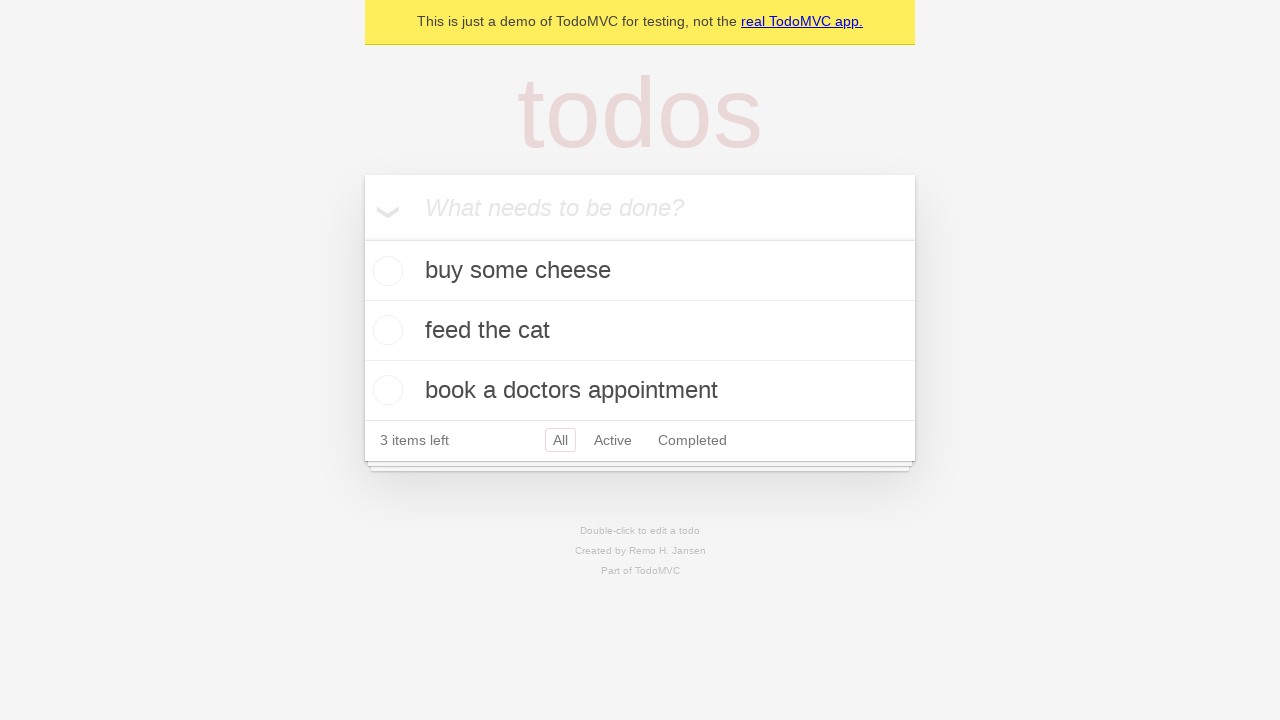

Waited for all three todo items to be present in the list
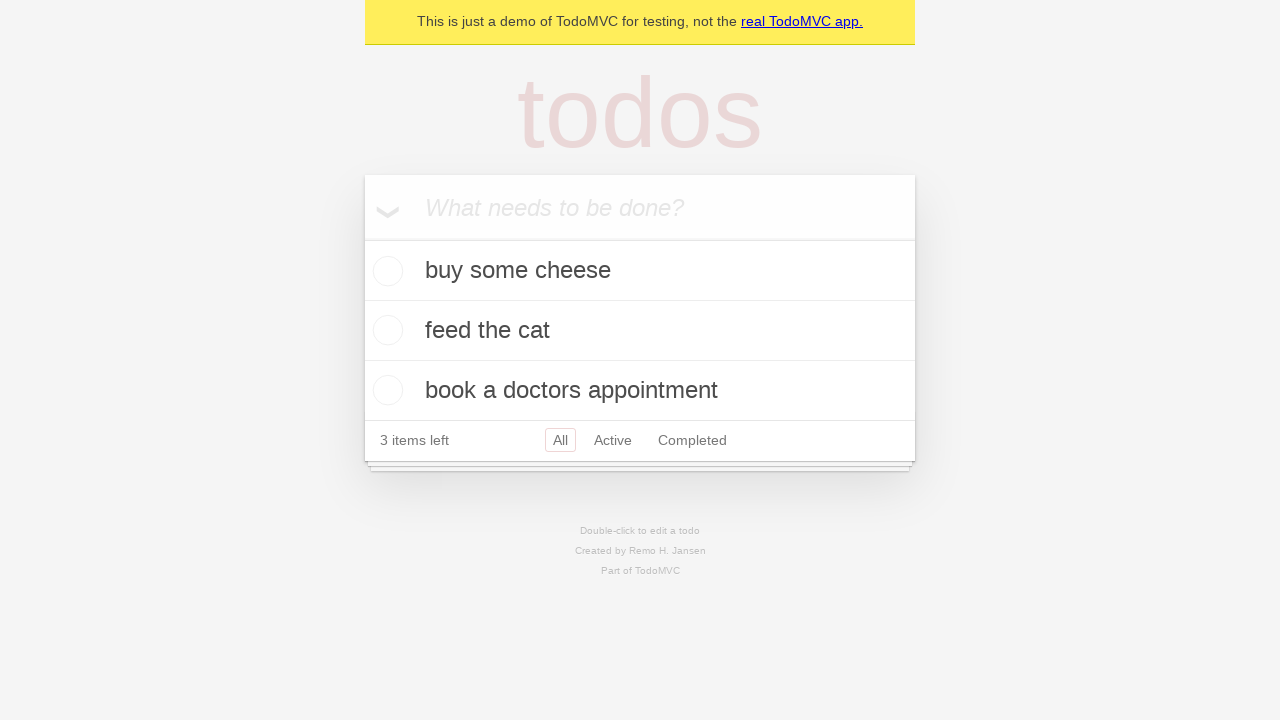

Clicked toggle-all checkbox to mark all items as completed at (362, 238) on .toggle-all
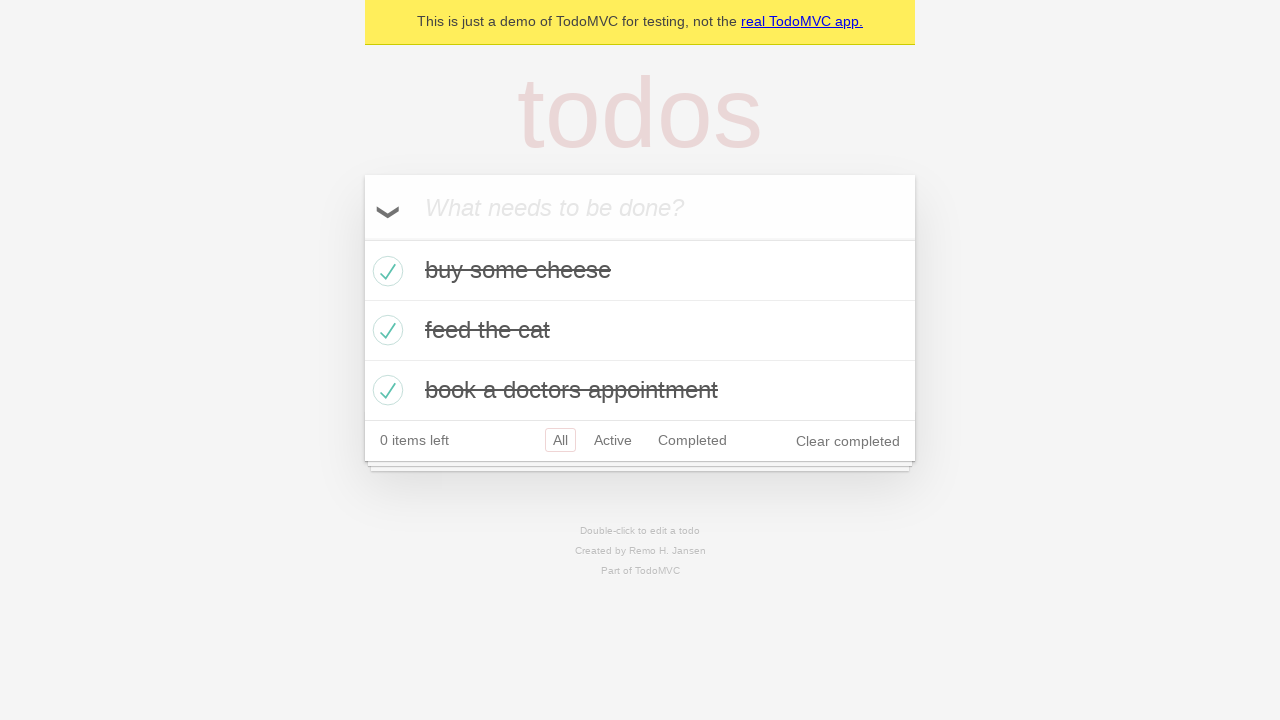

Waited for all three todo items to show completed state
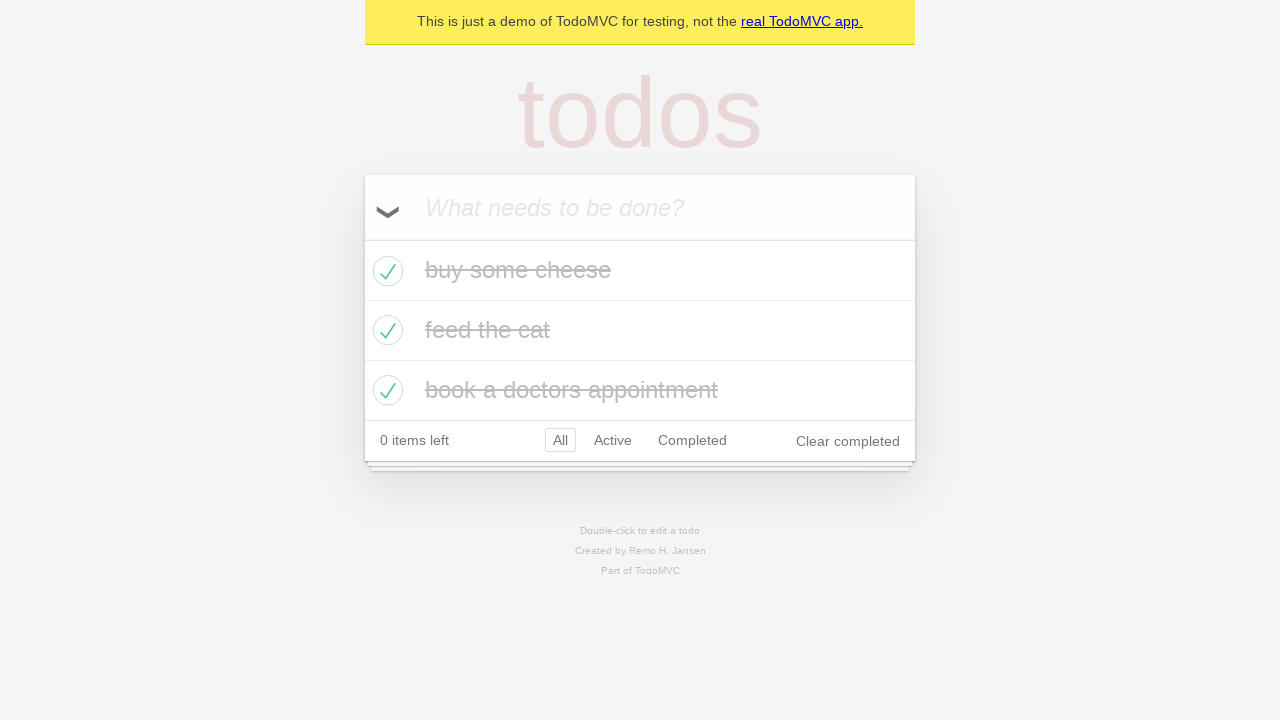

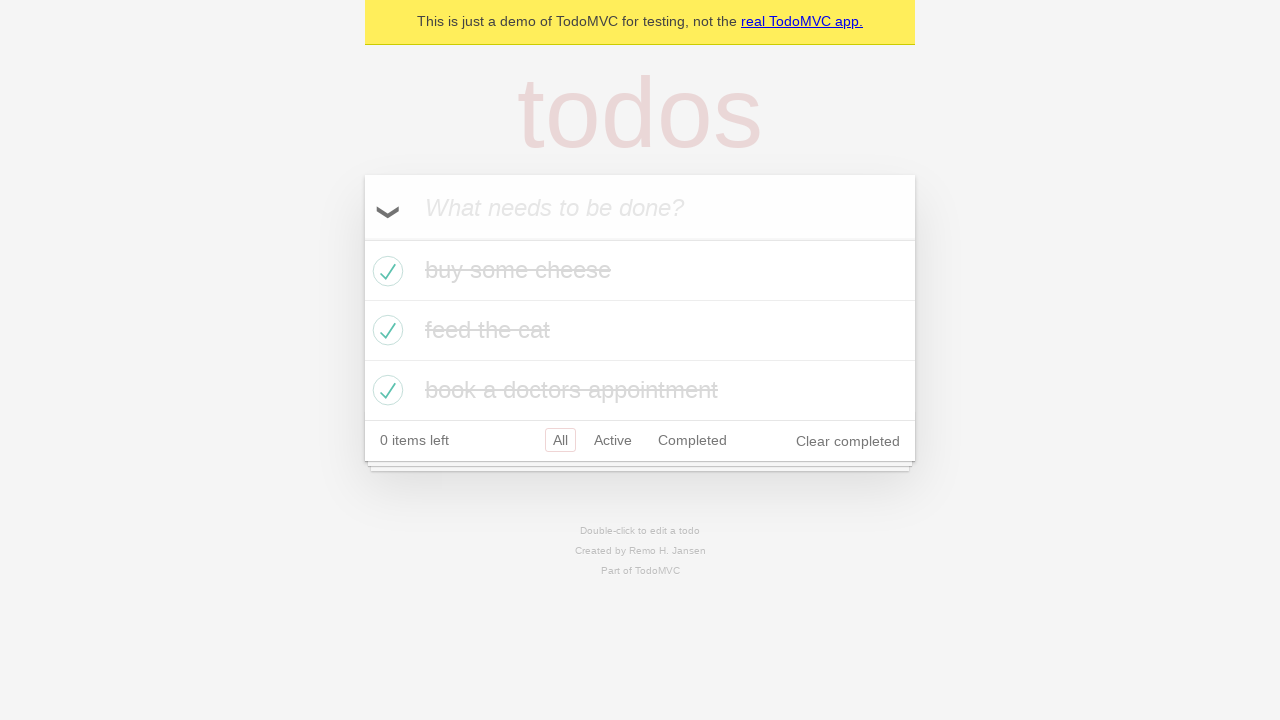